Fills out a text box form with full name, email, current address and permanent address, then submits the form

Starting URL: https://demoqa.com/text-box

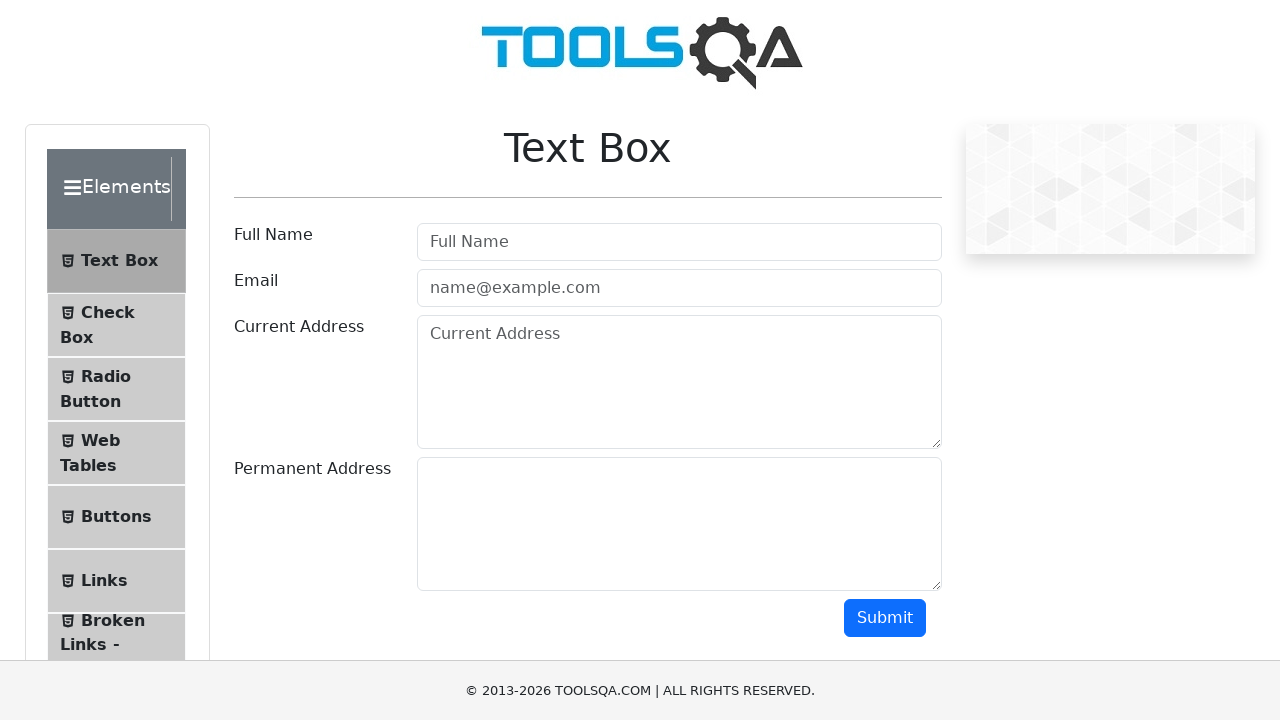

Filled full name field with 'John Smith' on #userName
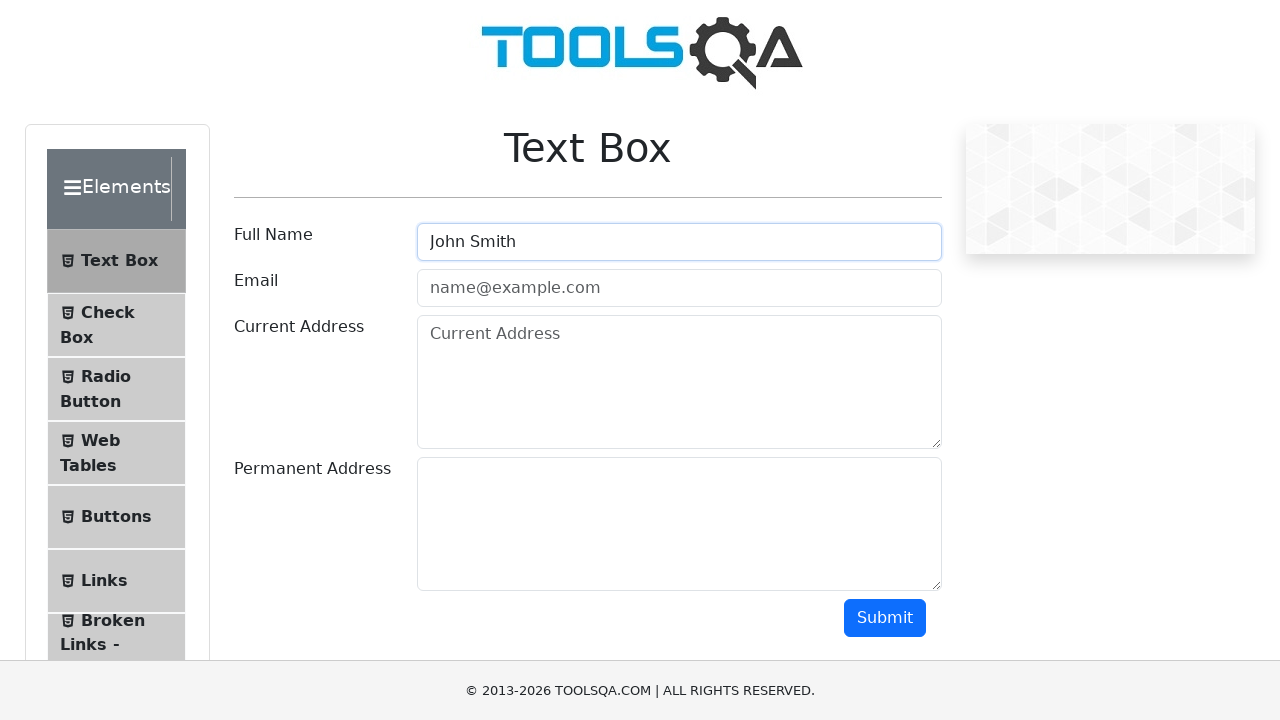

Filled email field with 'john.smith@example.com' on #userEmail
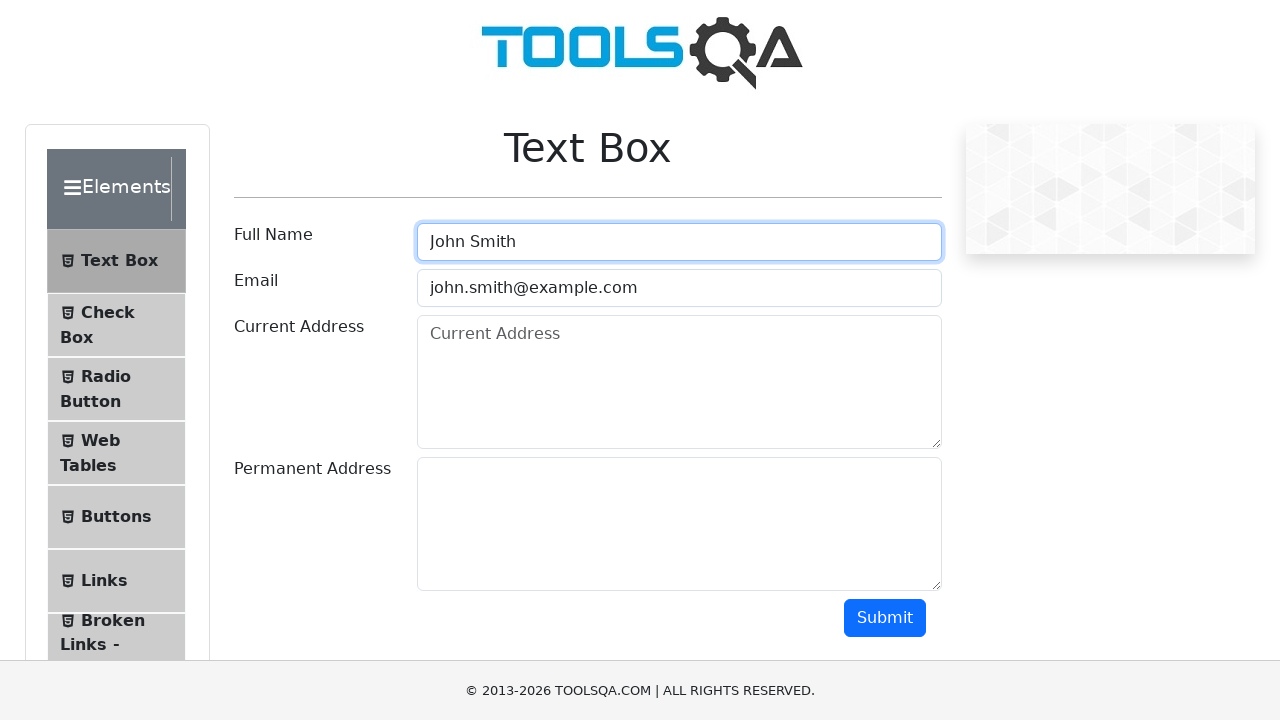

Filled current address field with '123 Main Street, New York, NY 10001' on #currentAddress
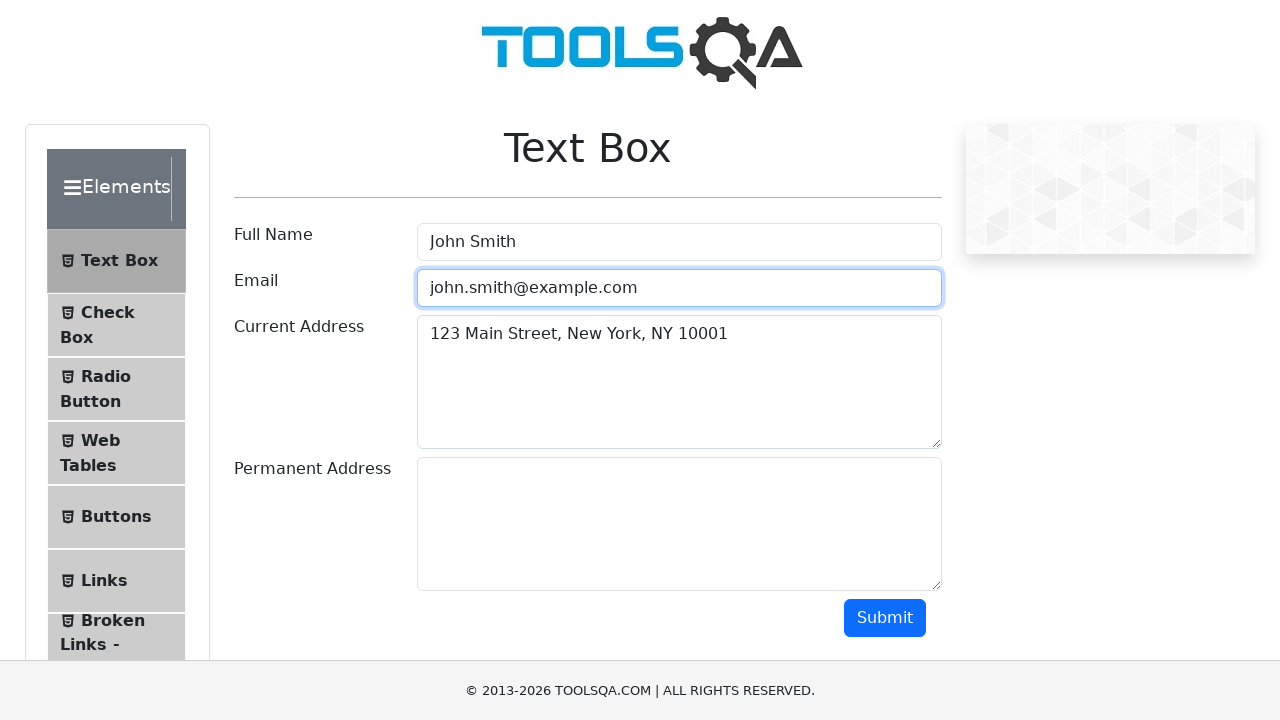

Filled permanent address field with '456 Oak Avenue, Los Angeles, CA 90001' on #permanentAddress
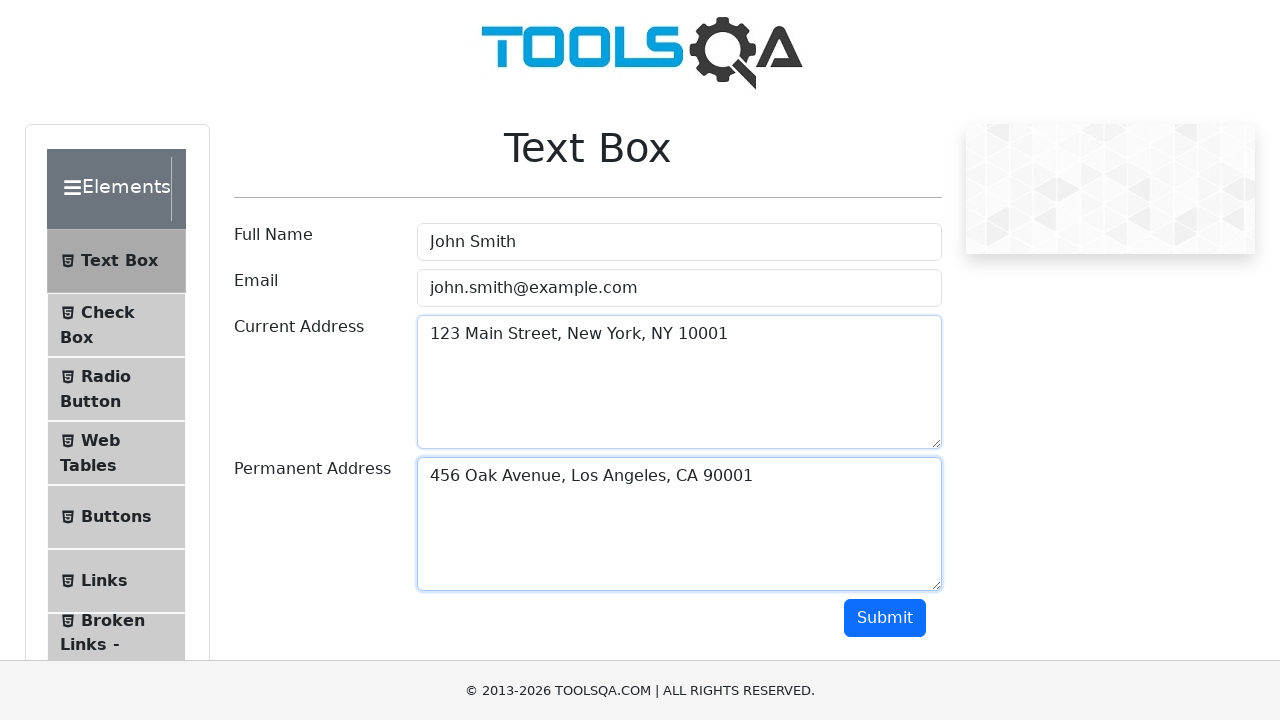

Clicked submit button to submit the form at (885, 618) on #submit
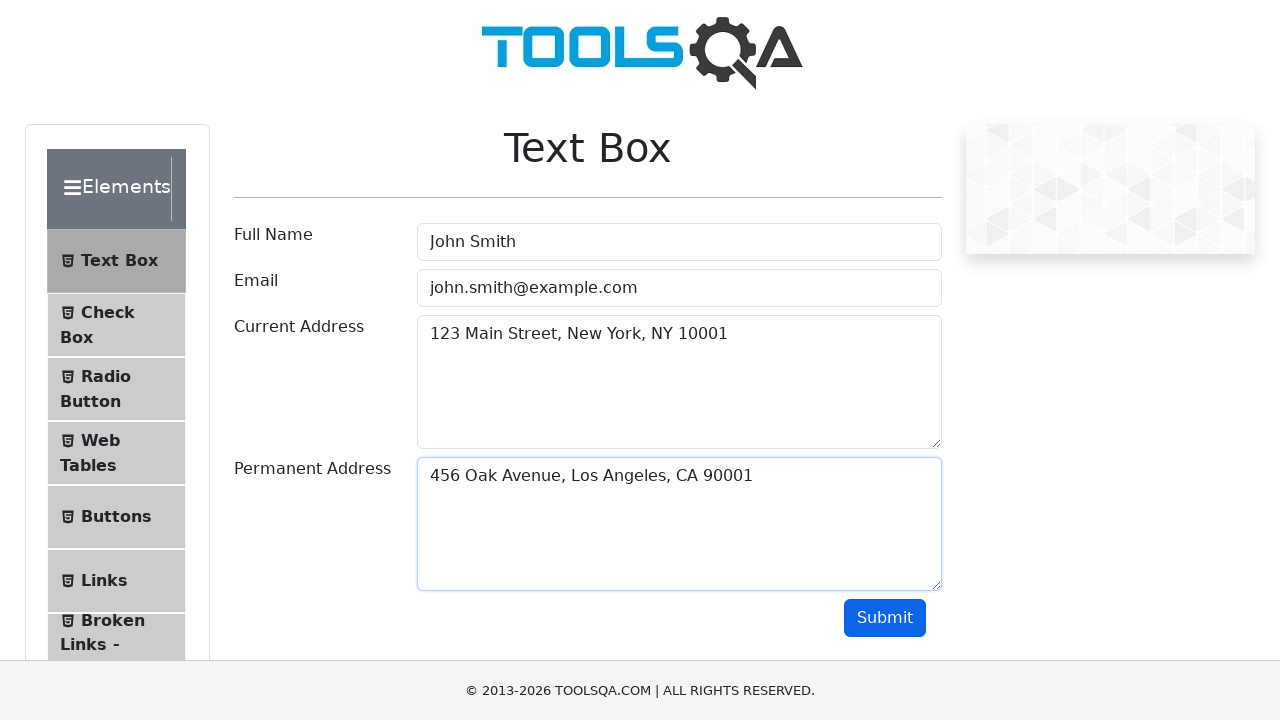

Form submission results appeared
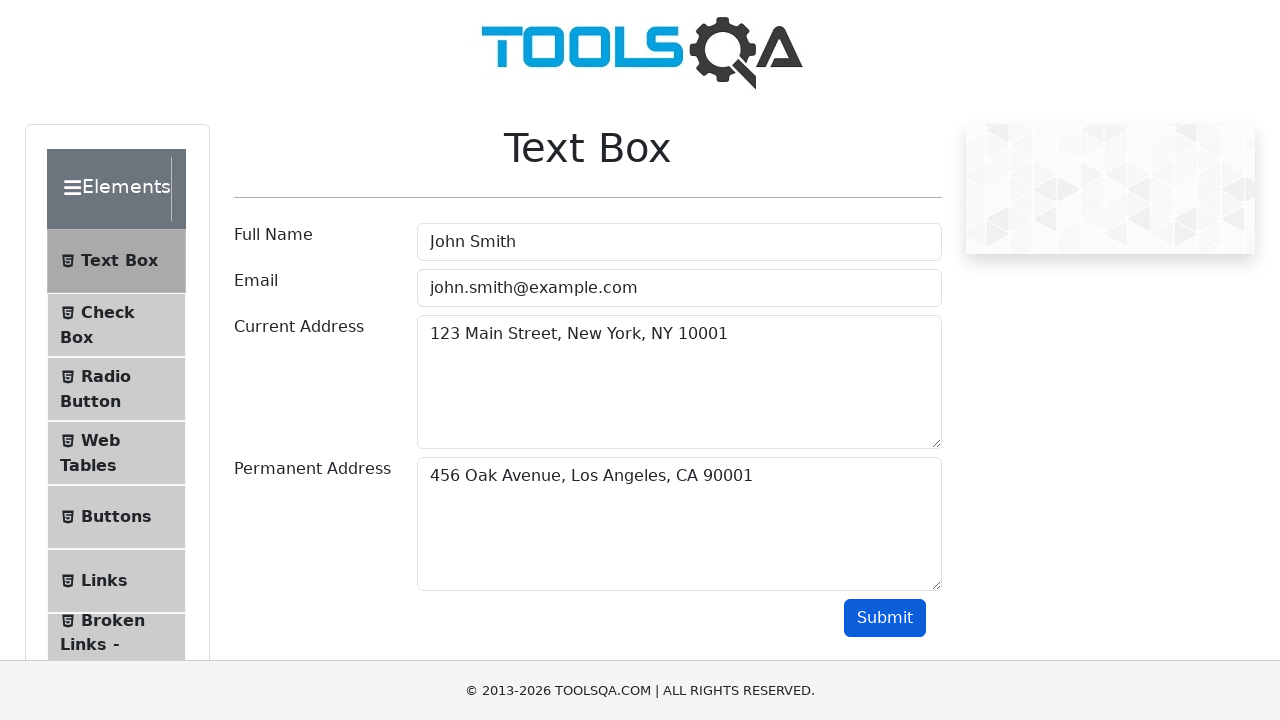

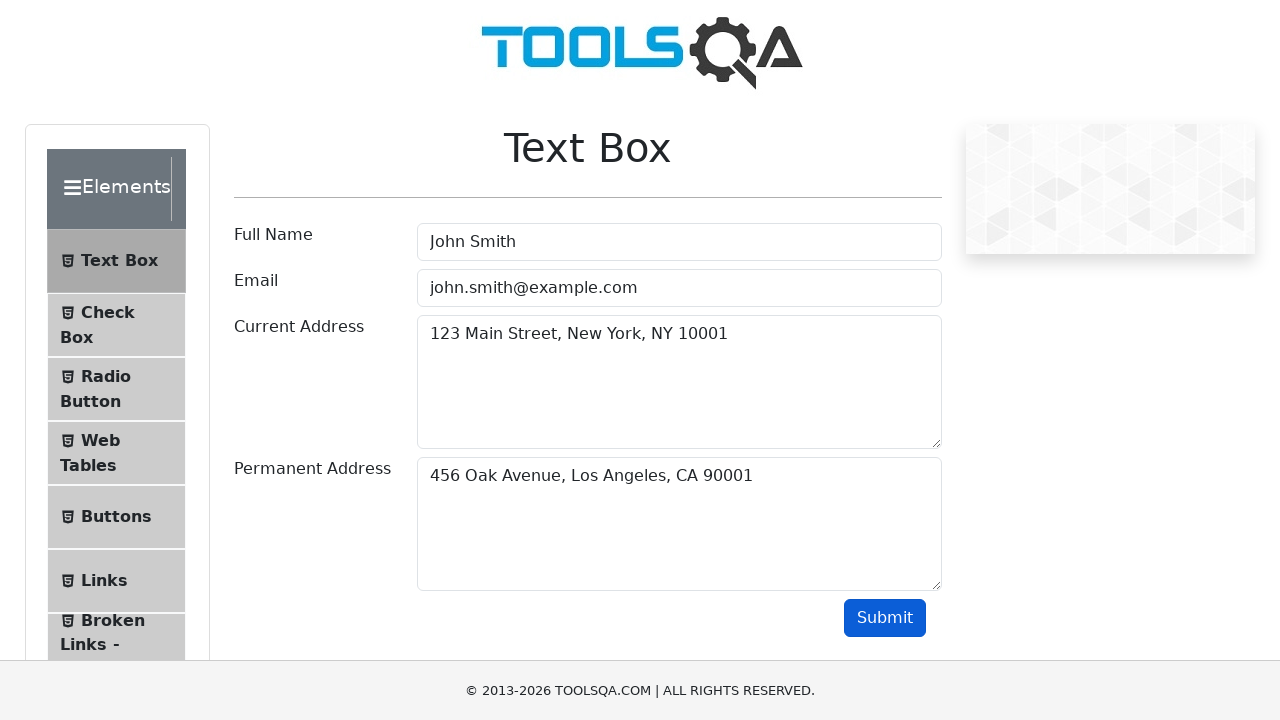